Tests registration form validation when confirm email doesn't match the original email address

Starting URL: https://alada.vn/tai-khoan/dang-ky.html

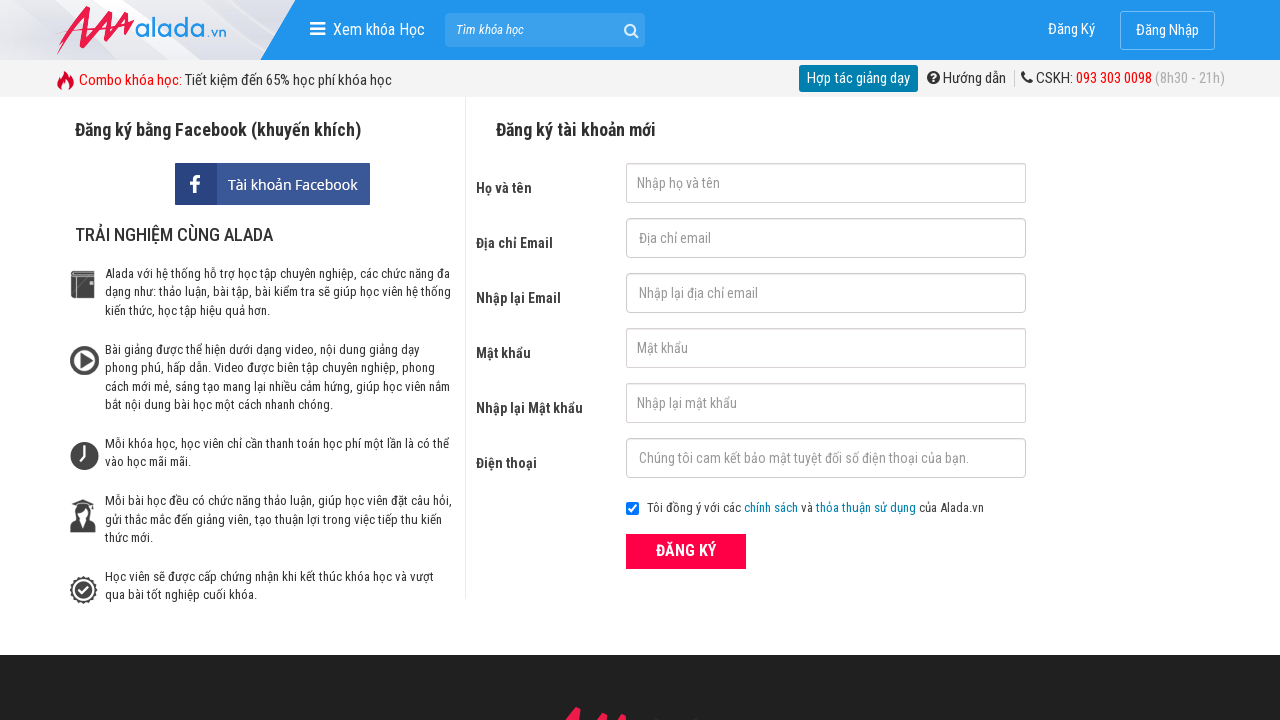

Filled first name field with 'Joe Bidden' on #txtFirstname
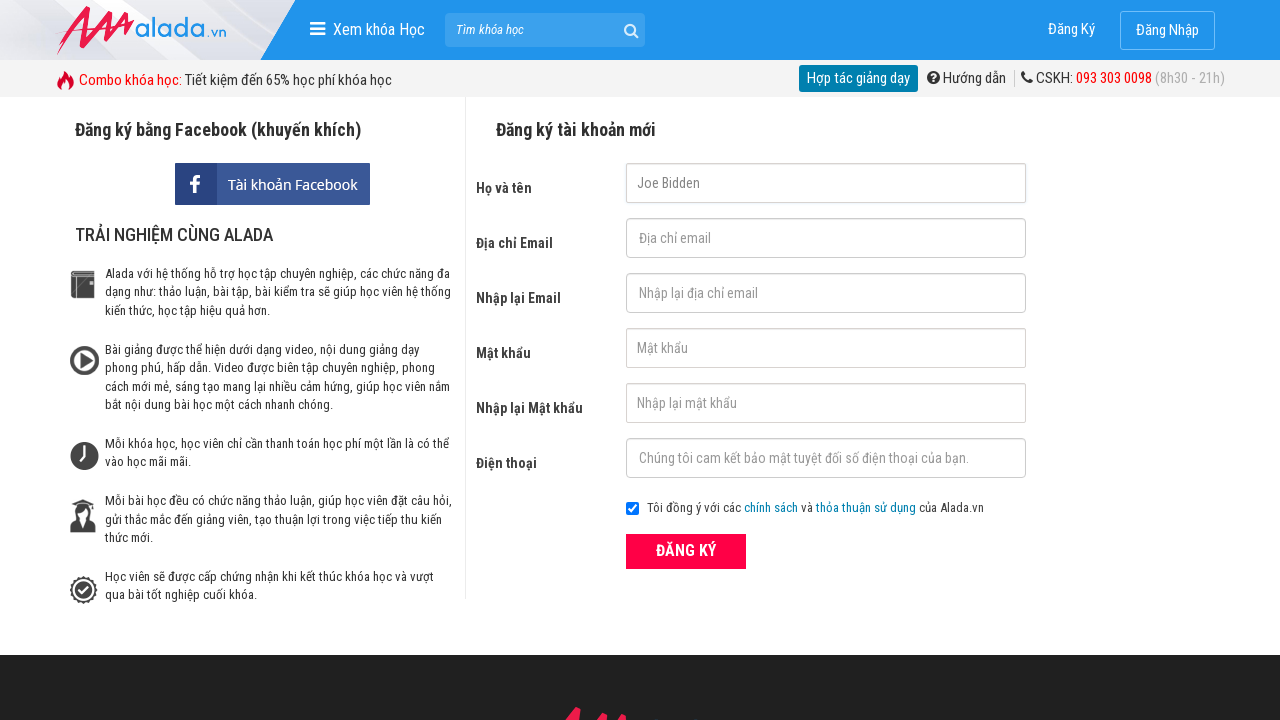

Filled email field with 'sfd@gmail.com' on #txtEmail
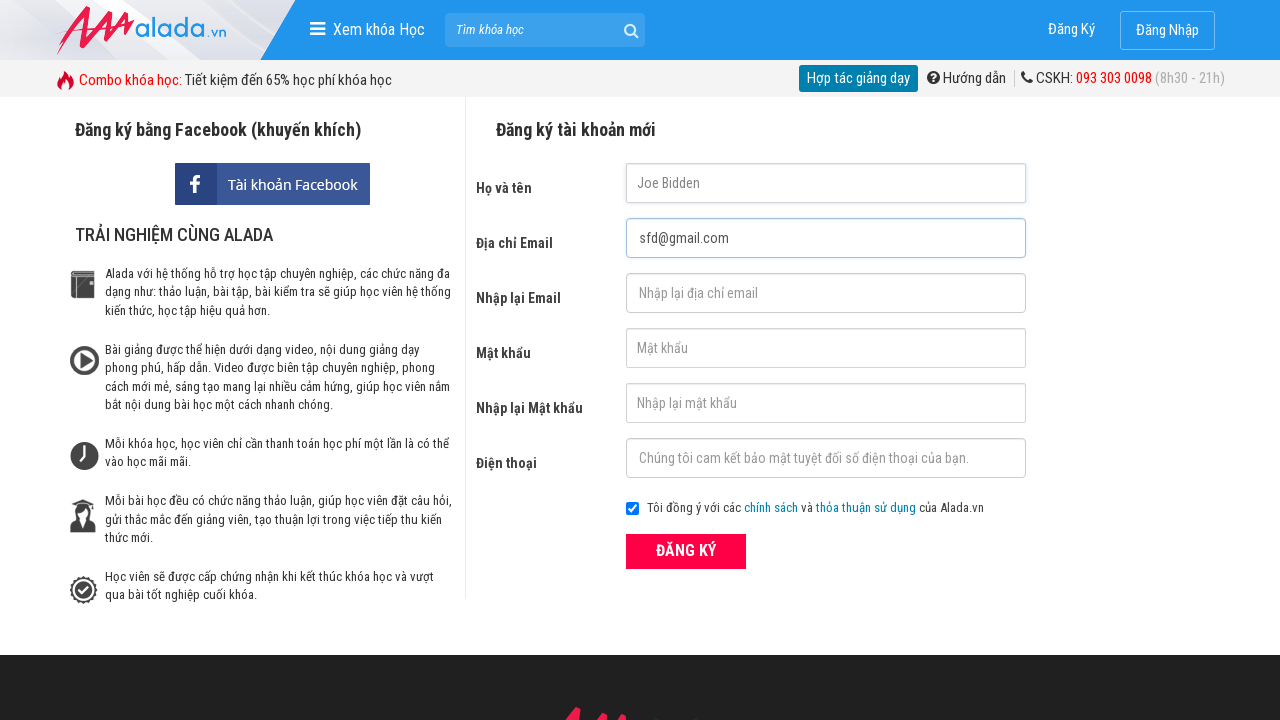

Filled confirm email field with mismatched email '1124@123@123' on #txtCEmail
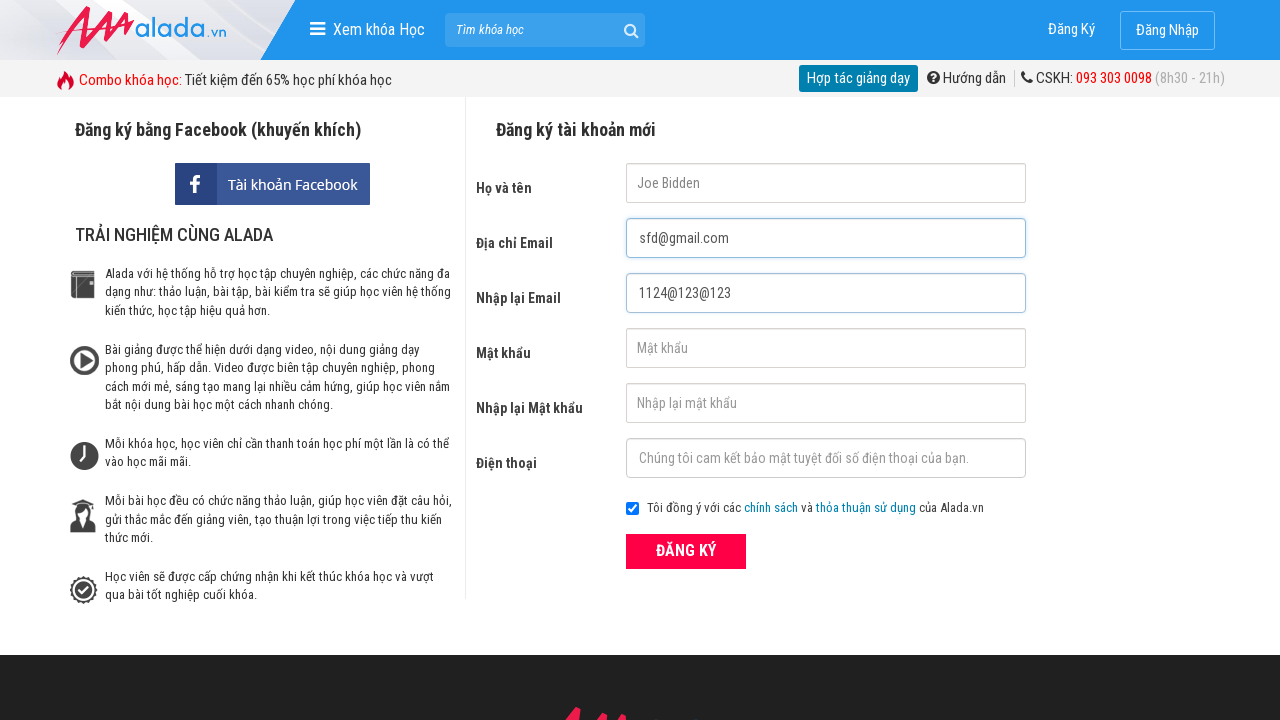

Filled password field with 'aA@22423' on #txtPassword
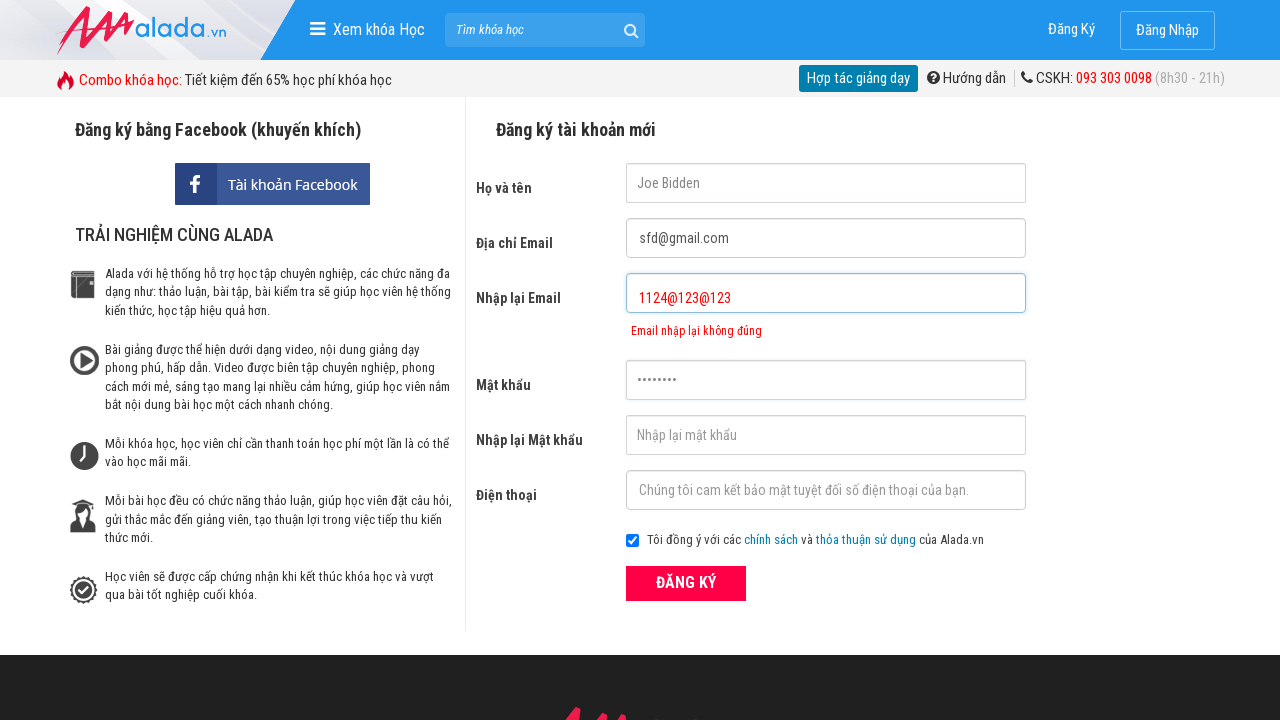

Filled confirm password field with 'aA@22423' on #txtCPassword
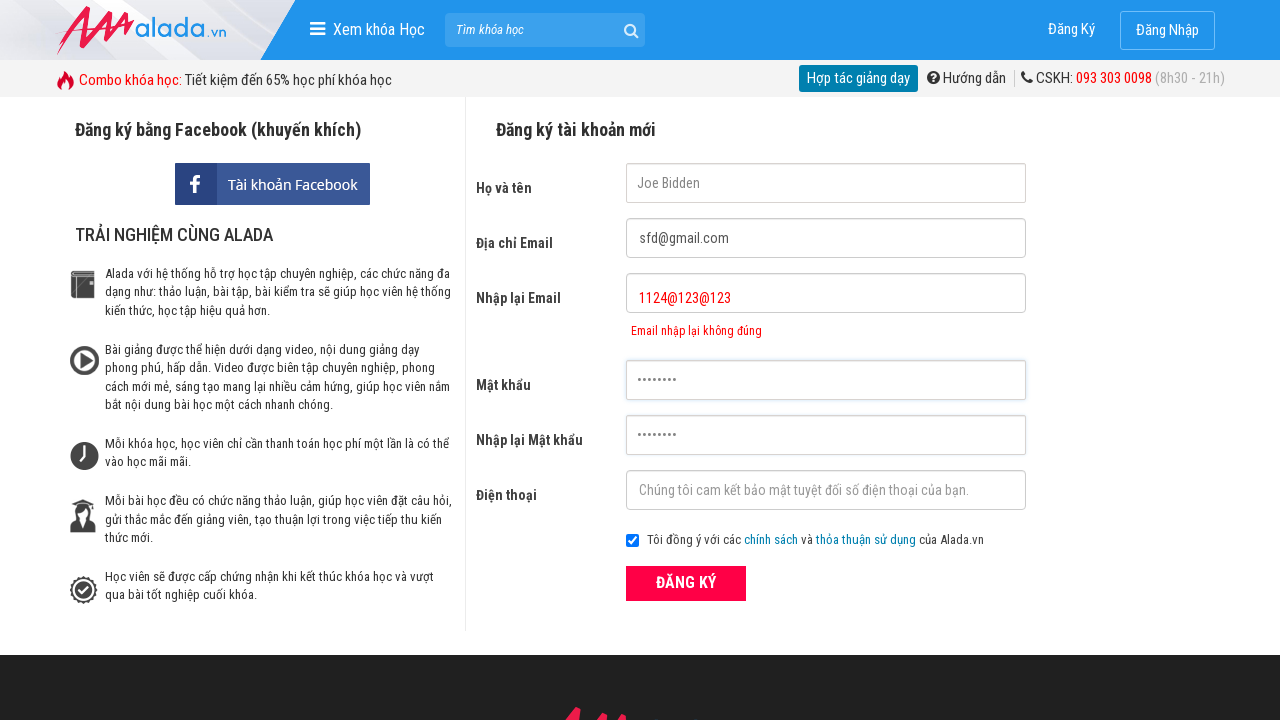

Filled phone field with '0985675677' on #txtPhone
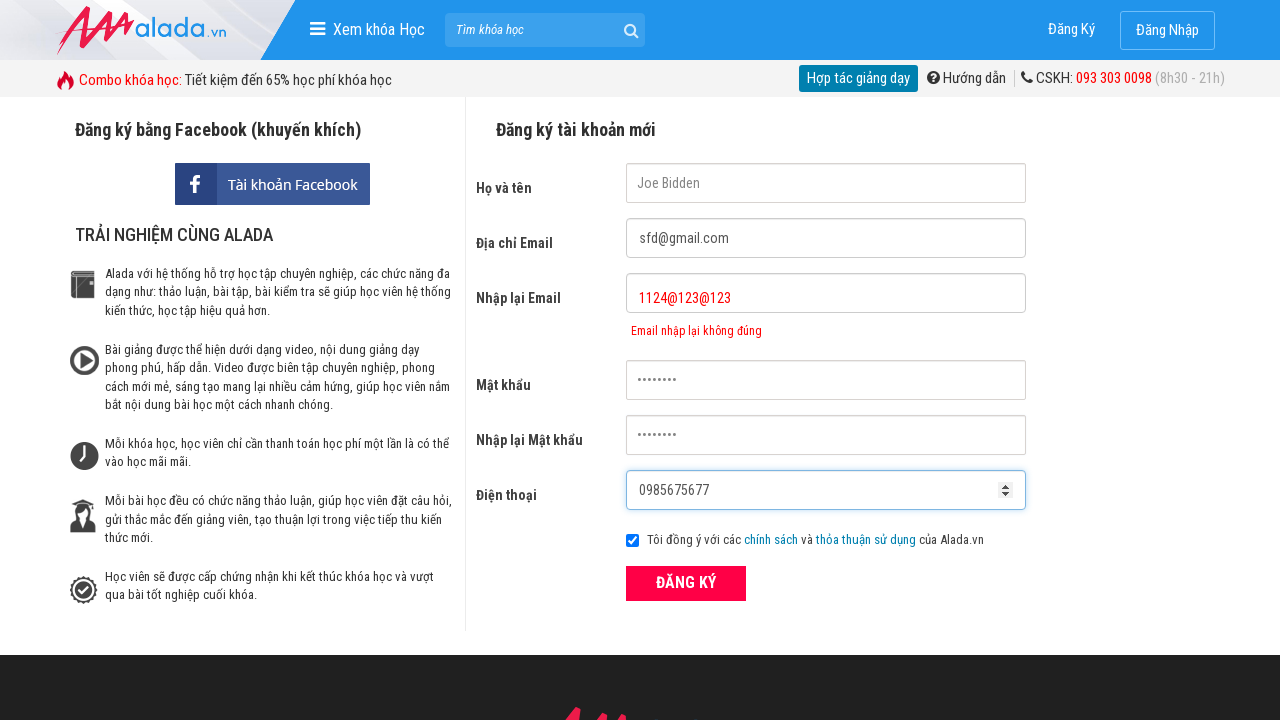

Clicked ĐĂNG KÝ (register) submit button at (686, 583) on xpath=//button[text()='ĐĂNG KÝ' and @type='submit']
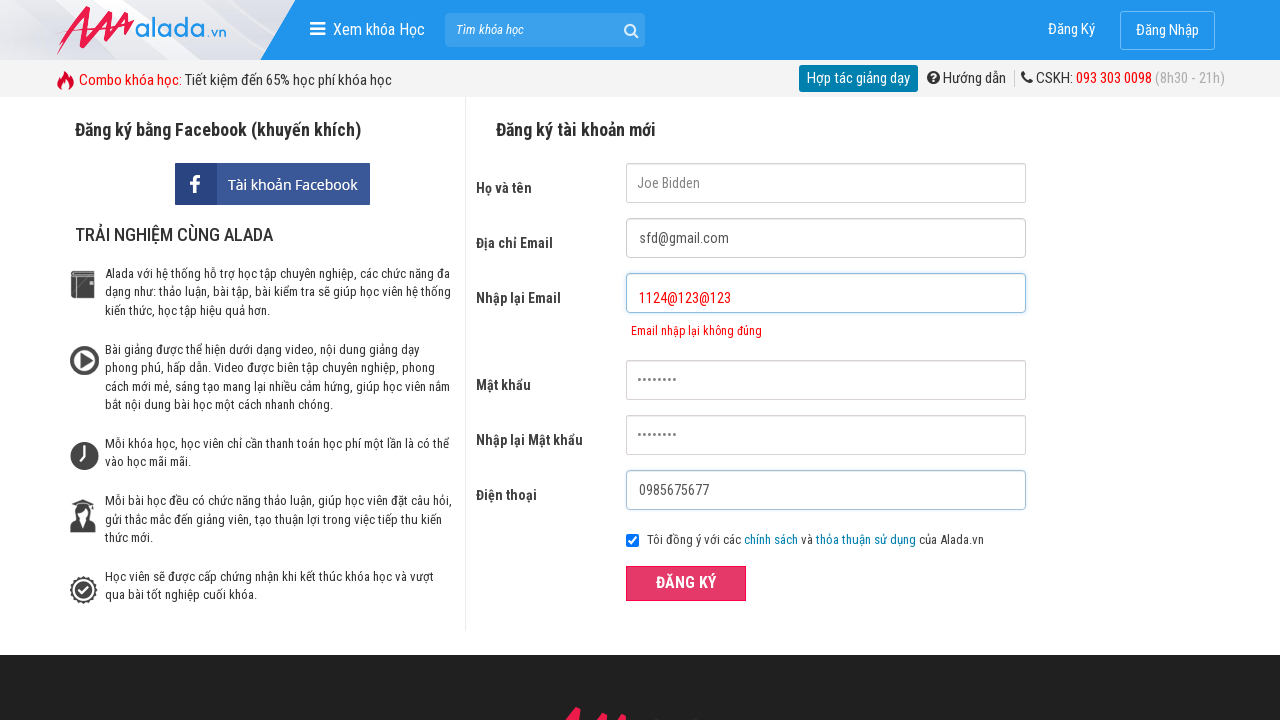

Confirm email error message appeared, validating mismatched email detection
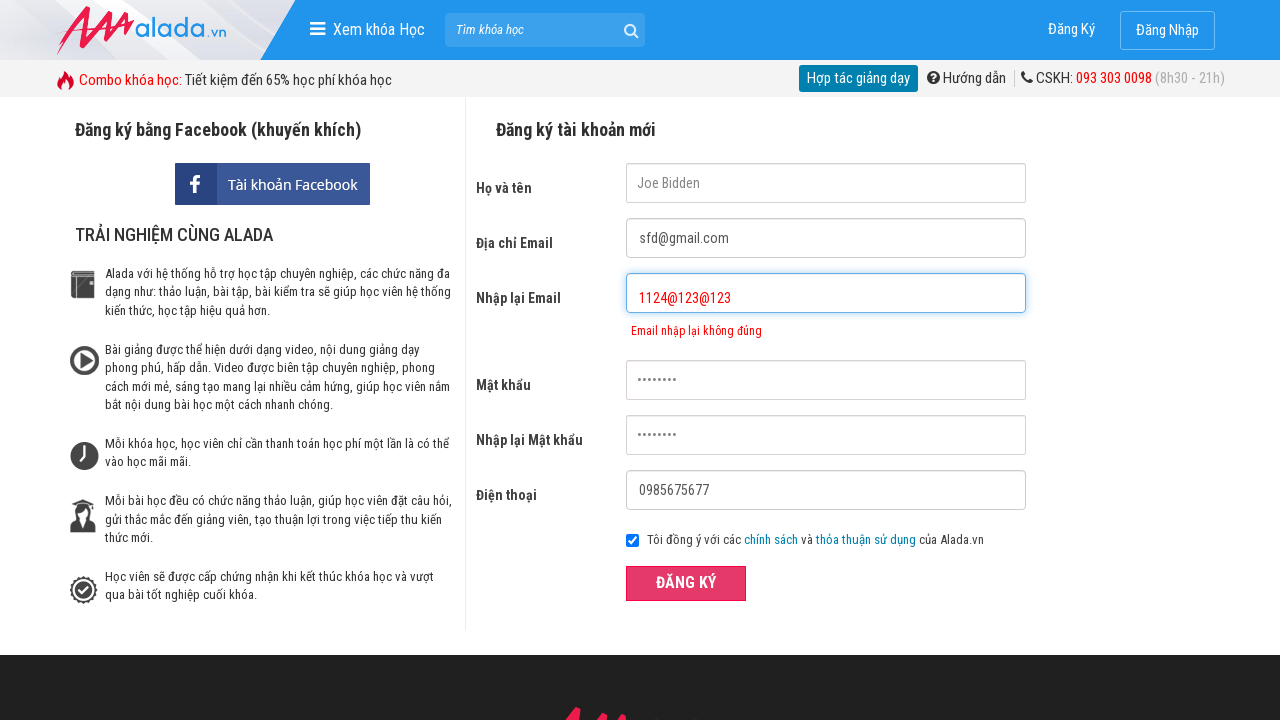

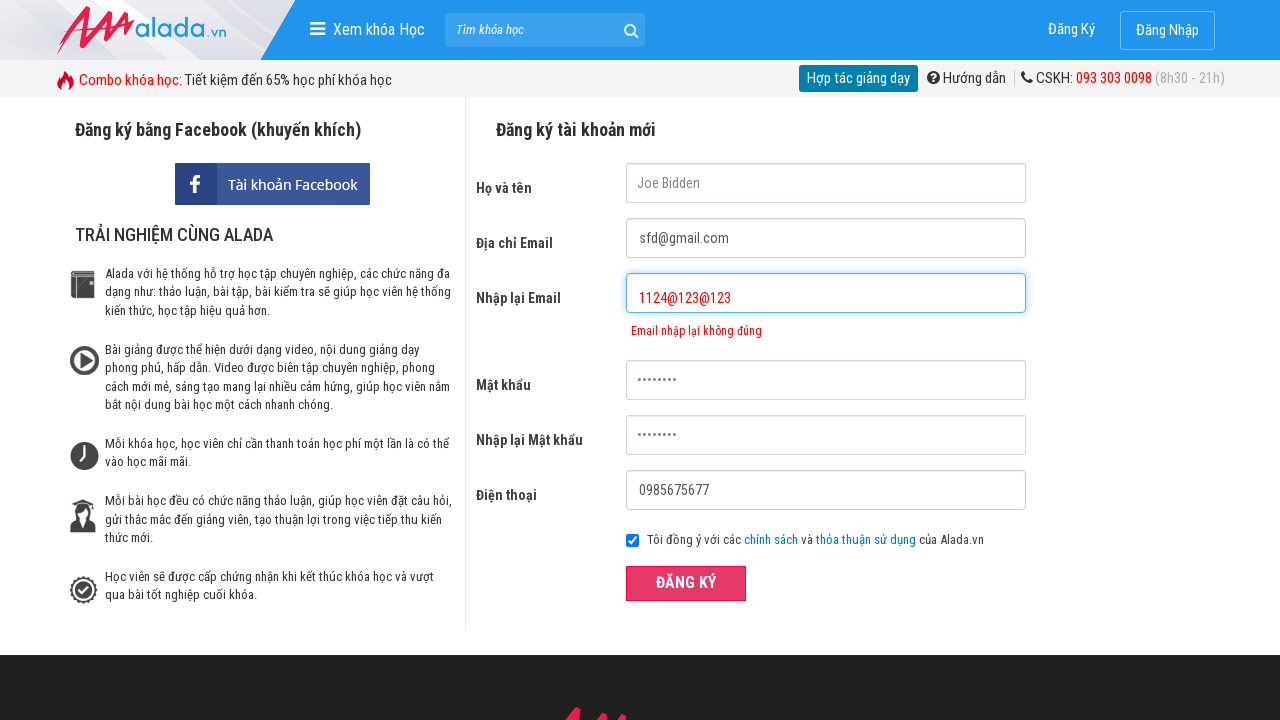